Tests scrolling to a specific element and clicking on the Inputs link

Starting URL: https://practice.cydeo.com/

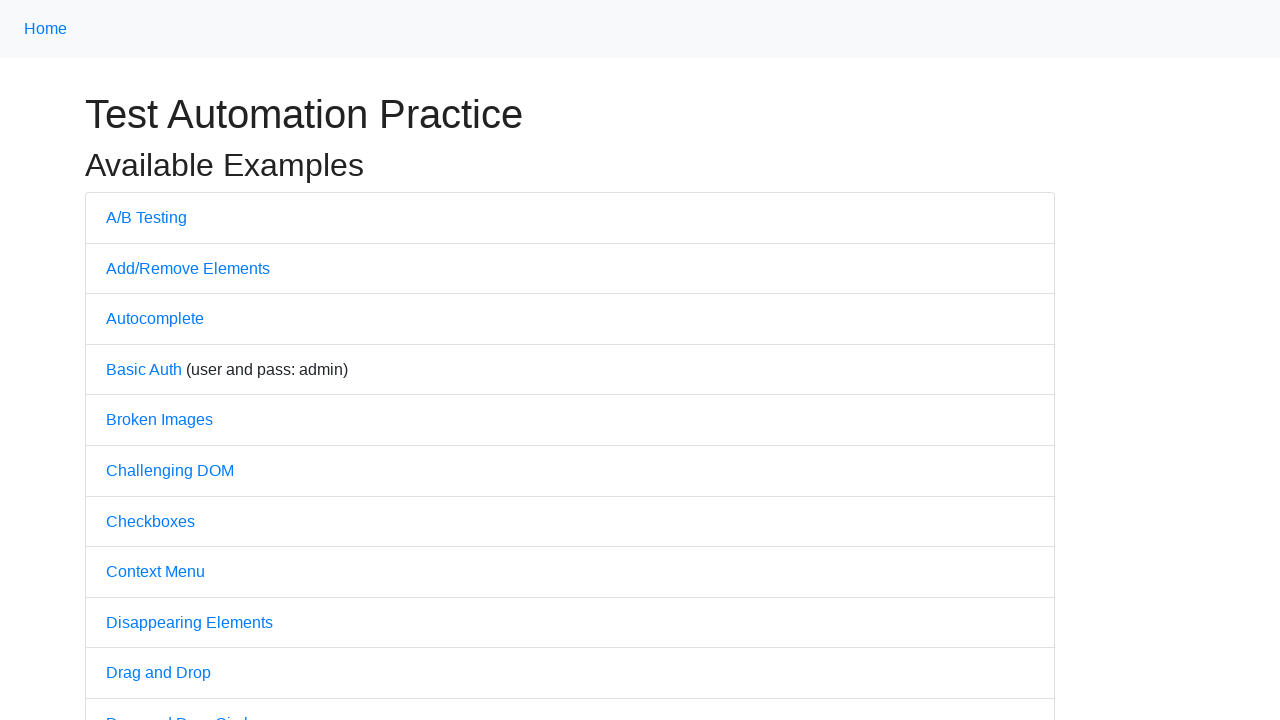

Located Inputs link on the page
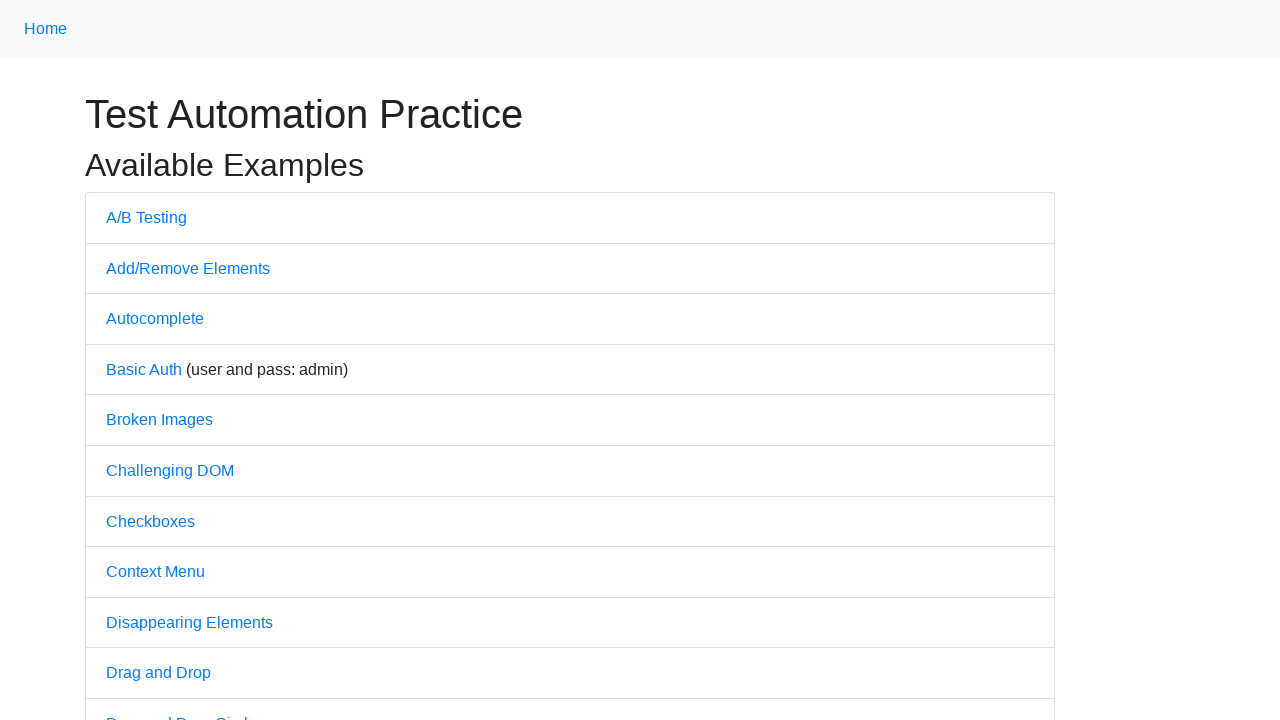

Clicked on Inputs link at (128, 361) on internal:text="Inputs"i
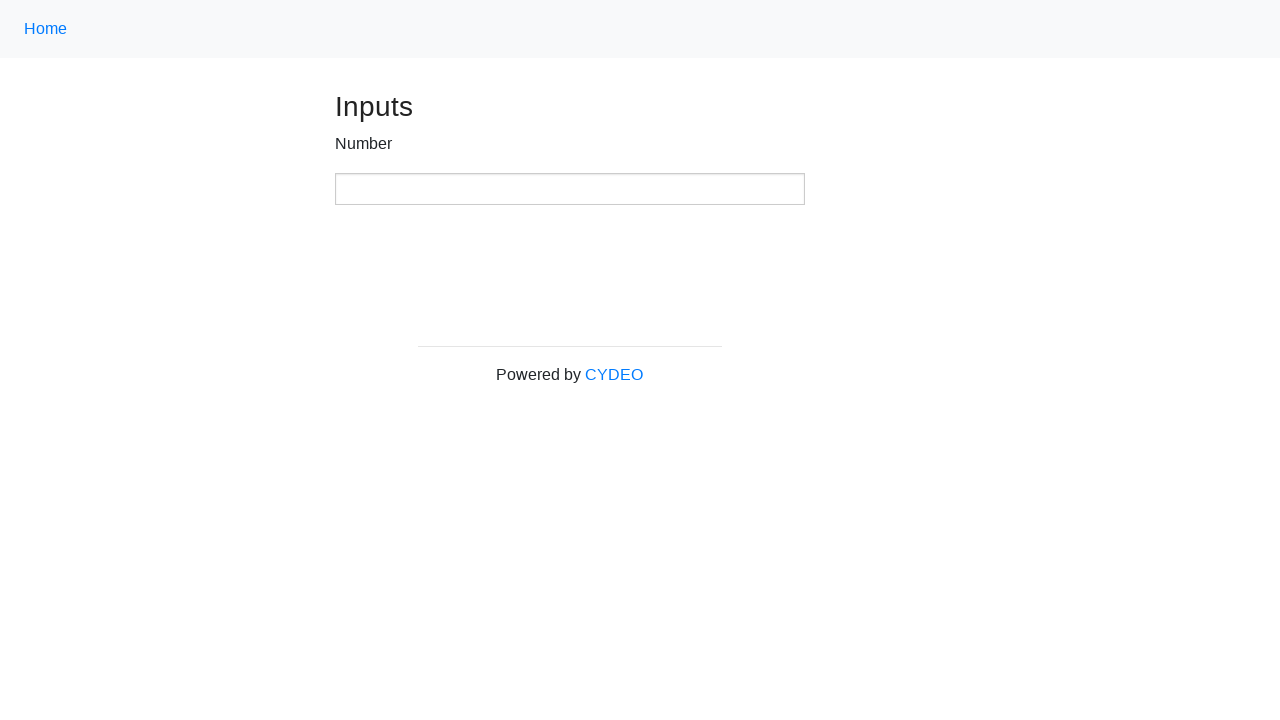

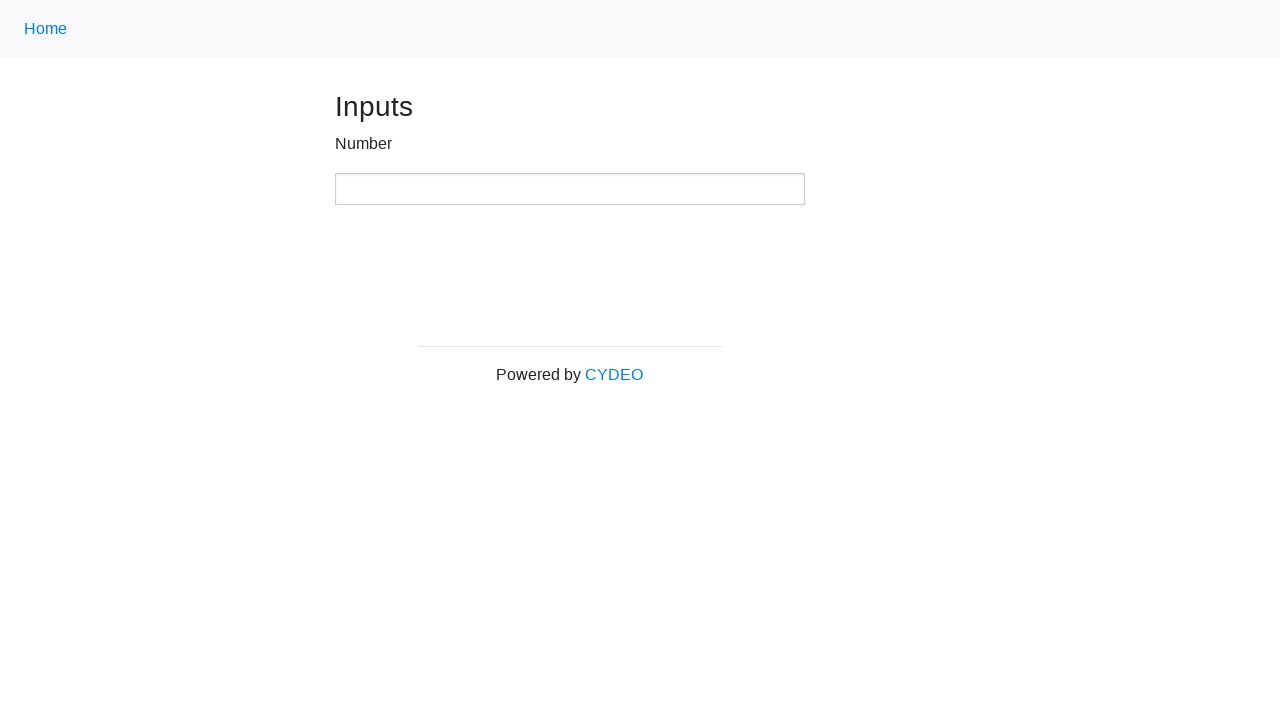